Tests working with multiple browser windows by clicking a link that opens a new window, then switching between the original and new window to verify their titles

Starting URL: https://the-internet.herokuapp.com/windows

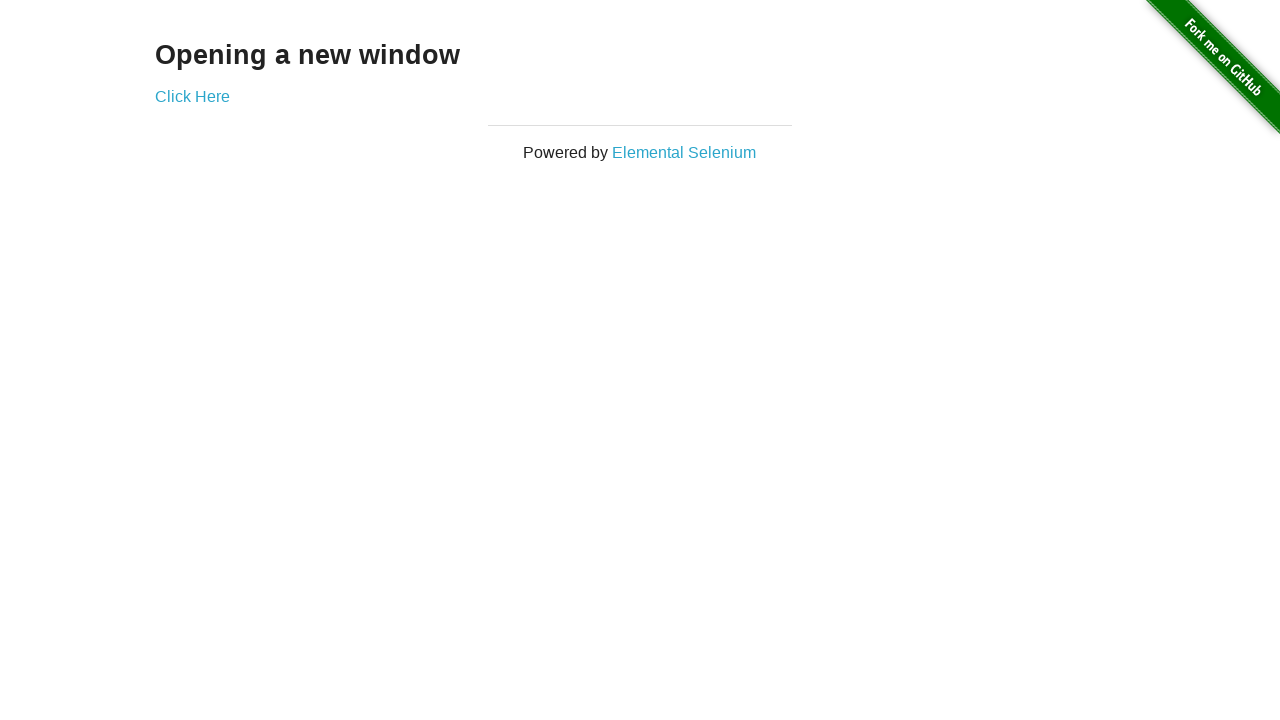

Clicked link to open new window at (192, 96) on .example a
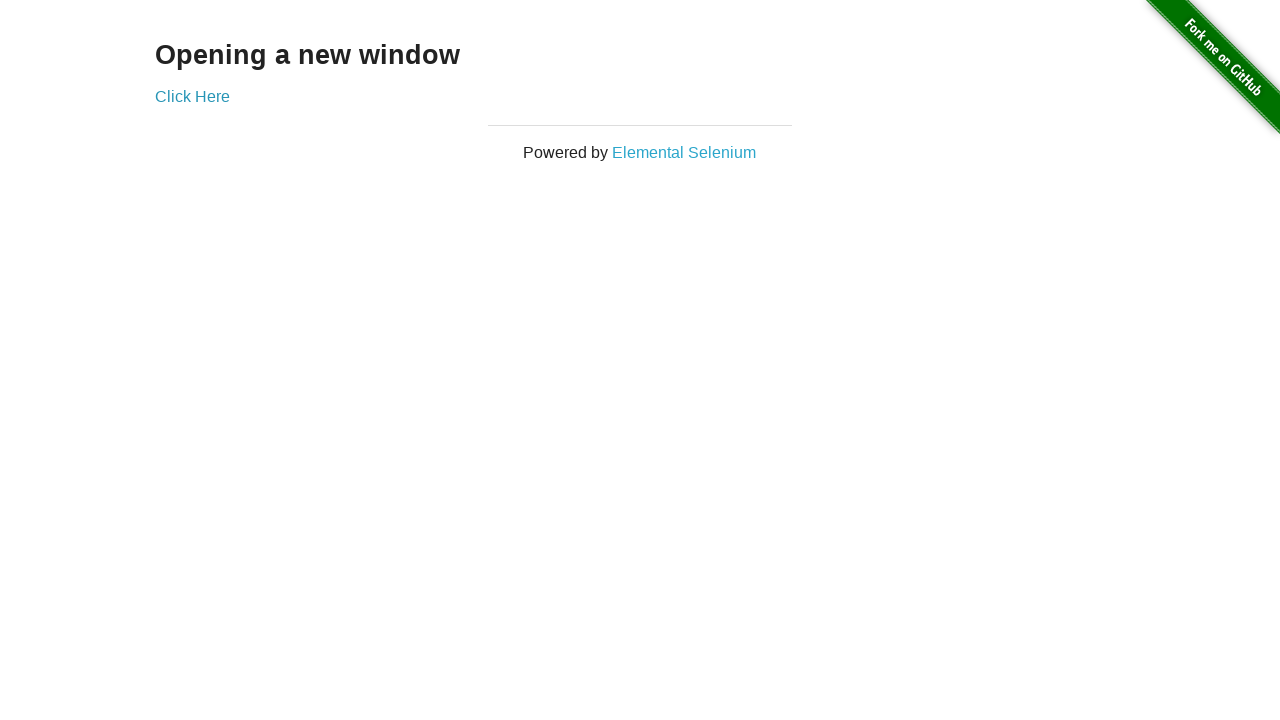

New window opened and captured at (192, 96) on .example a
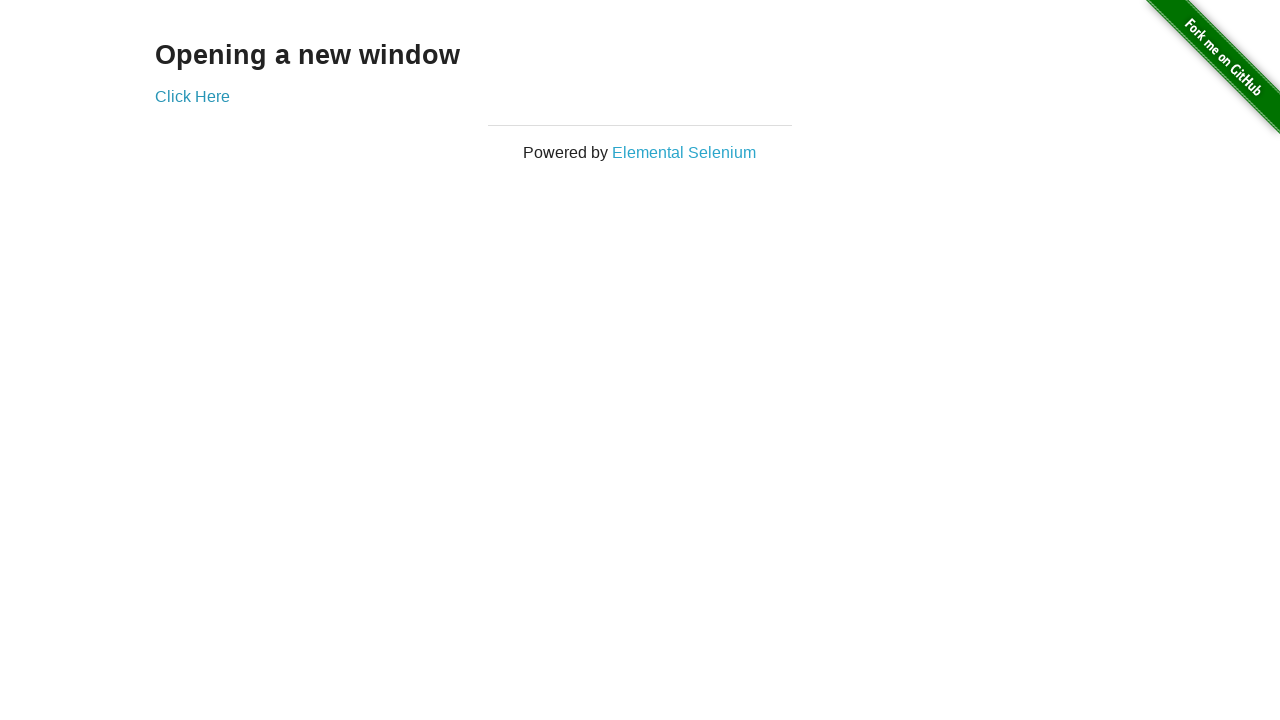

New window object retrieved
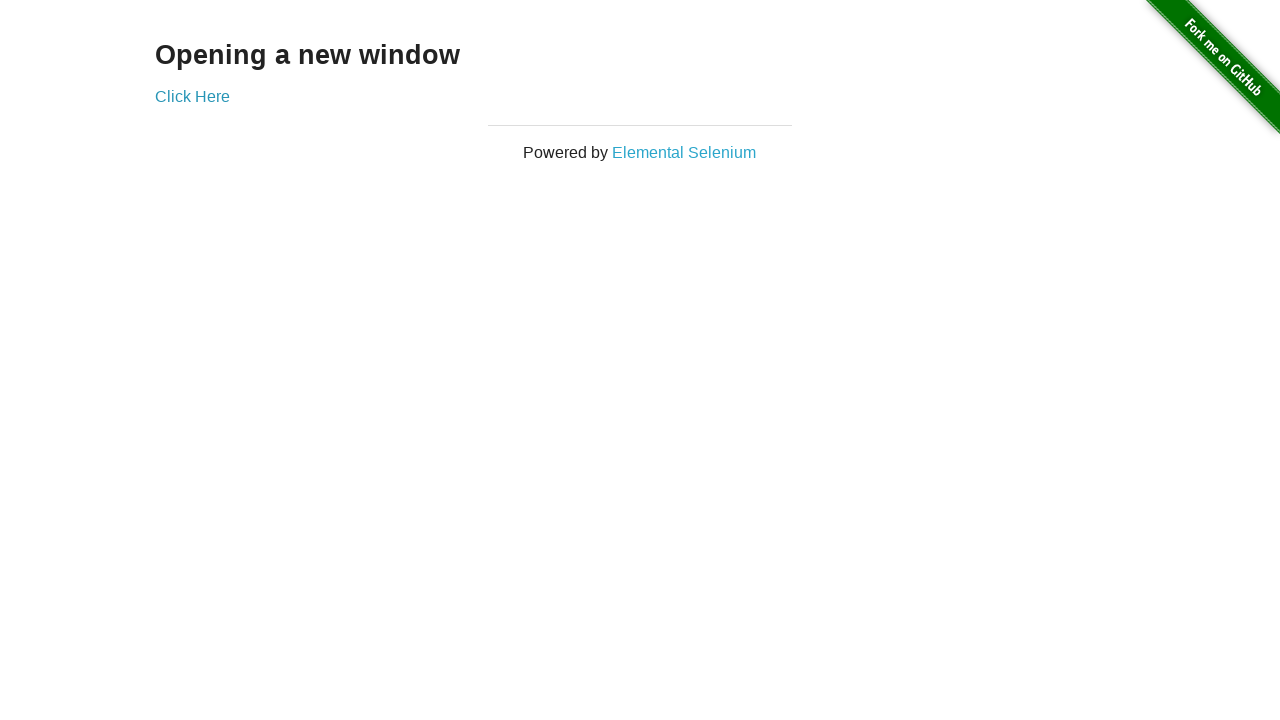

New window page fully loaded
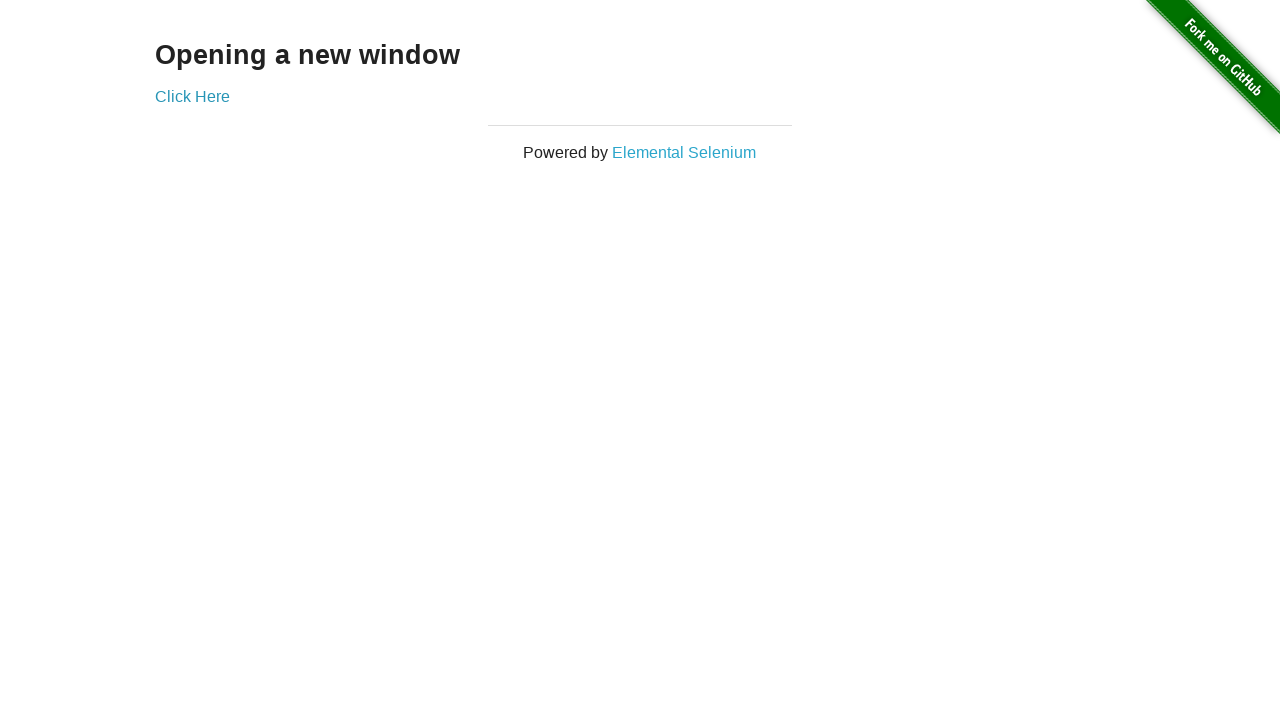

Verified original window title is 'The Internet'
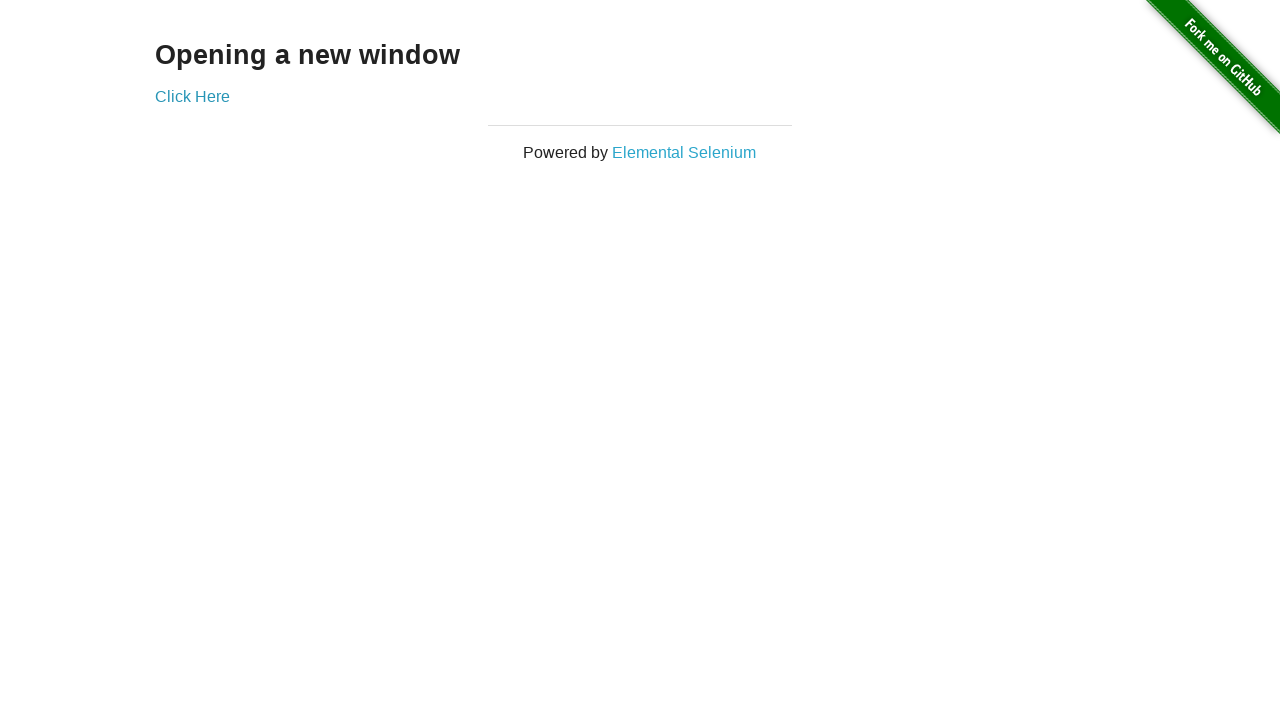

Verified new window title is 'New Window'
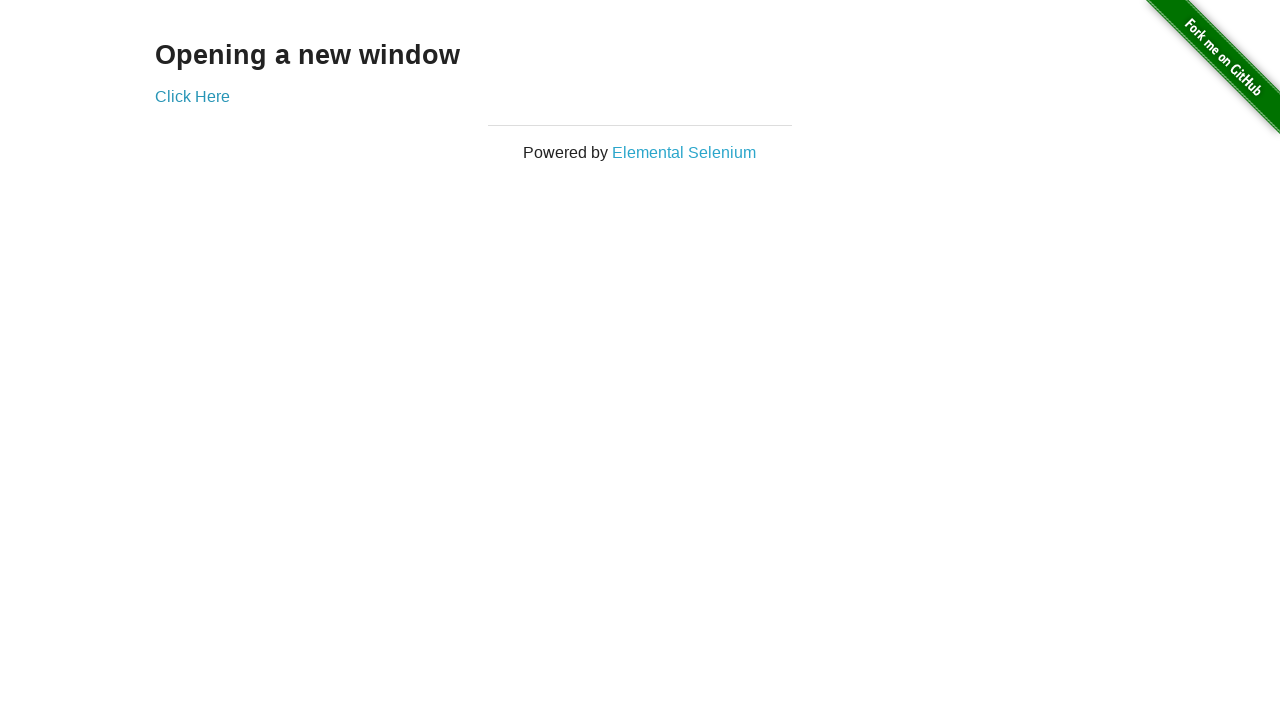

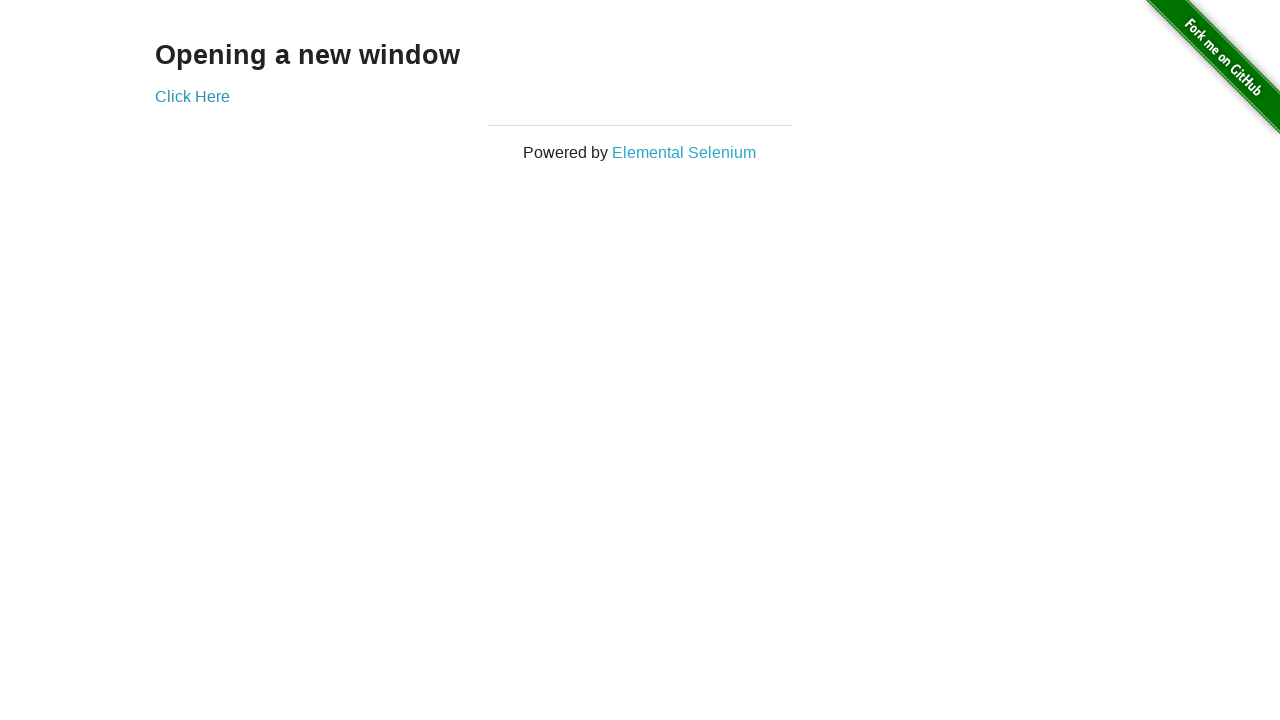